Tests the Playwright documentation website by verifying the page title contains "Playwright", checking the "Get Started" link has the correct href attribute, clicking it, and verifying the Installation heading is visible on the resulting page.

Starting URL: https://playwright.dev

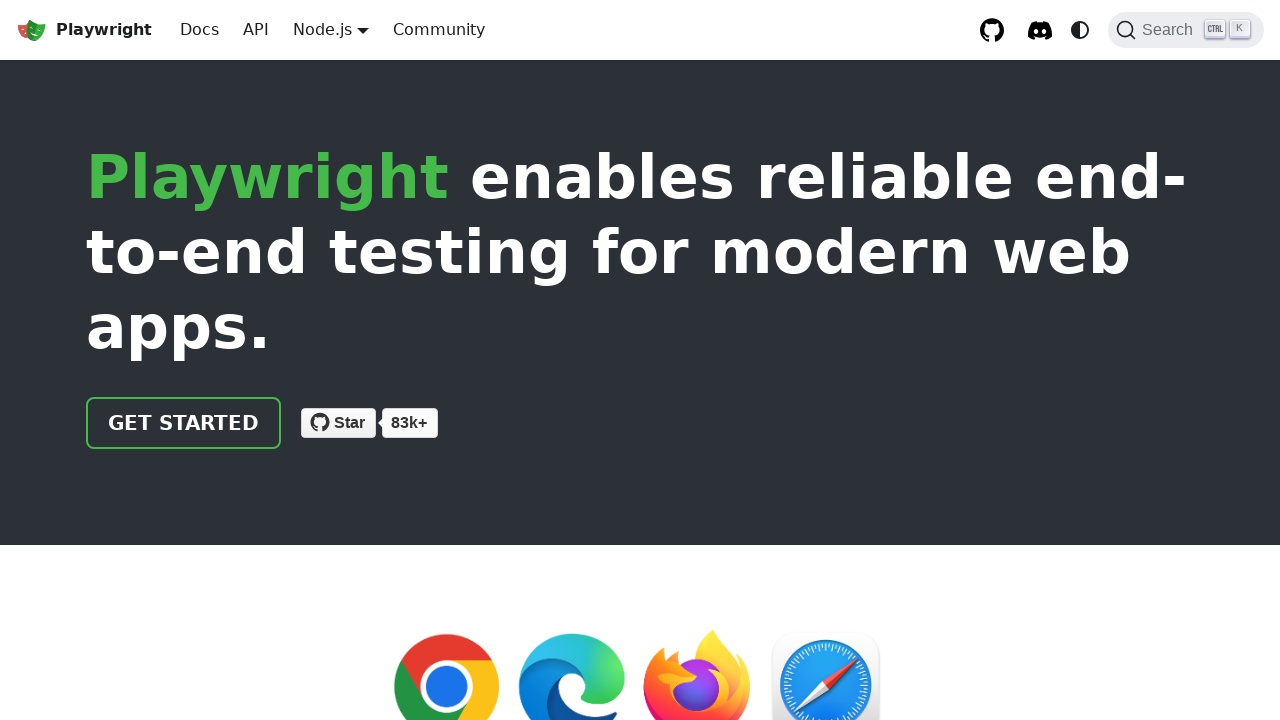

Verified page title contains 'Playwright'
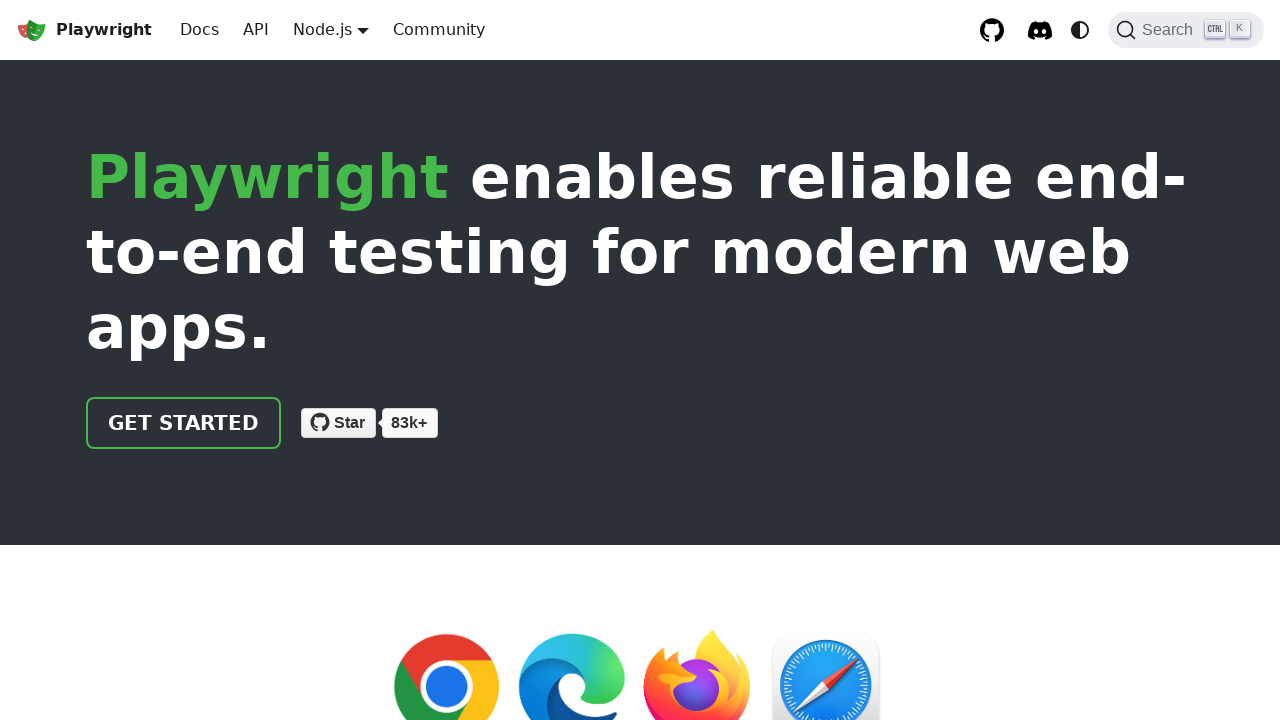

Located the 'Get Started' link
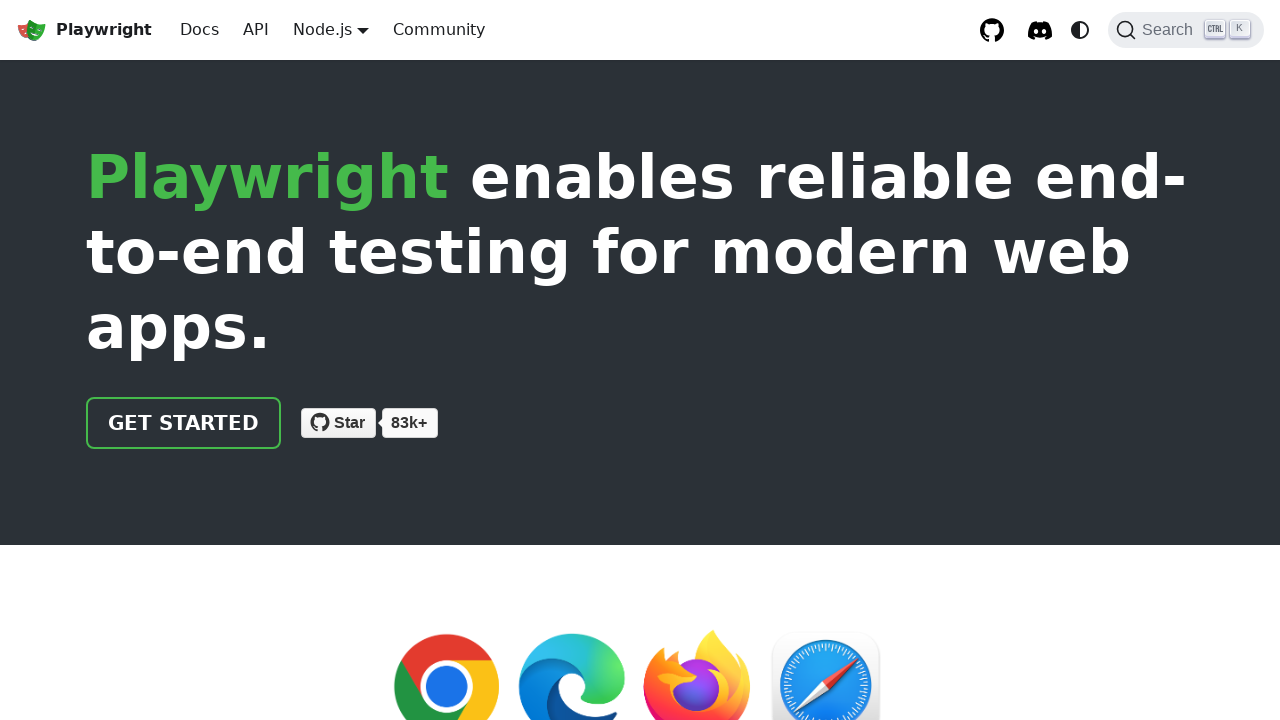

Verified 'Get Started' link has correct href attribute '/docs/intro'
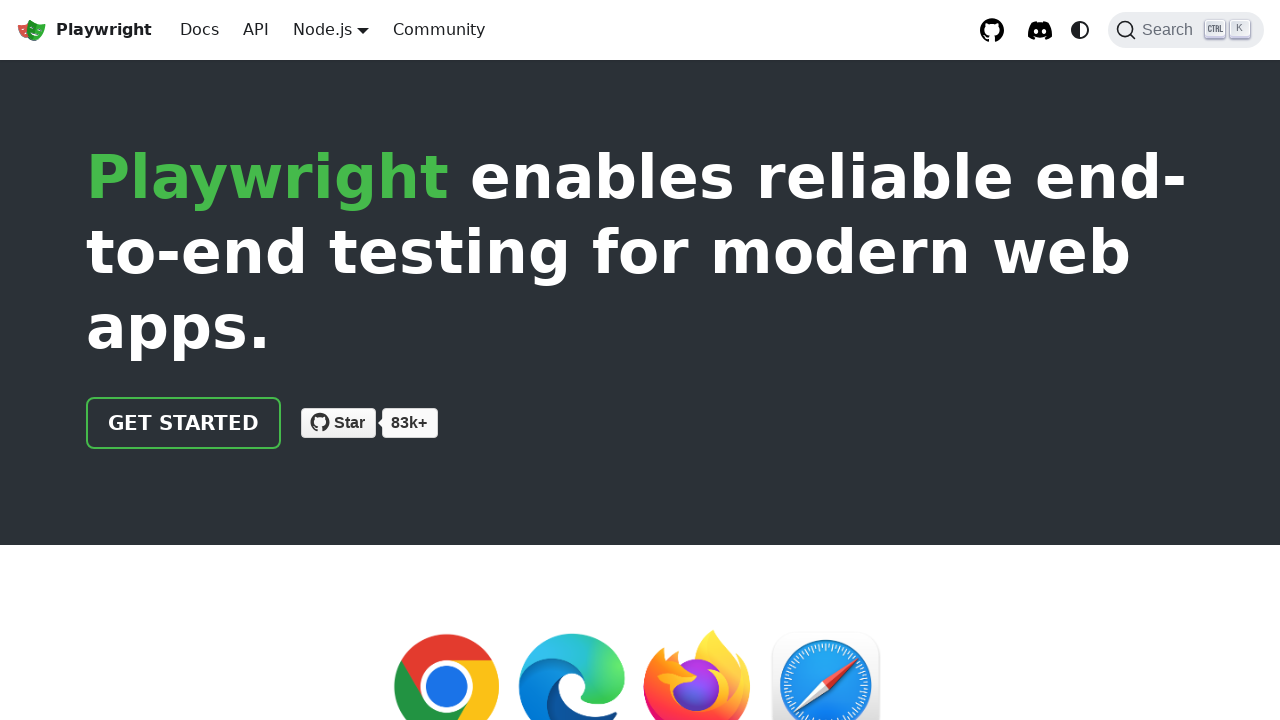

Clicked the 'Get Started' link at (184, 423) on internal:role=link[name="Get Started"i]
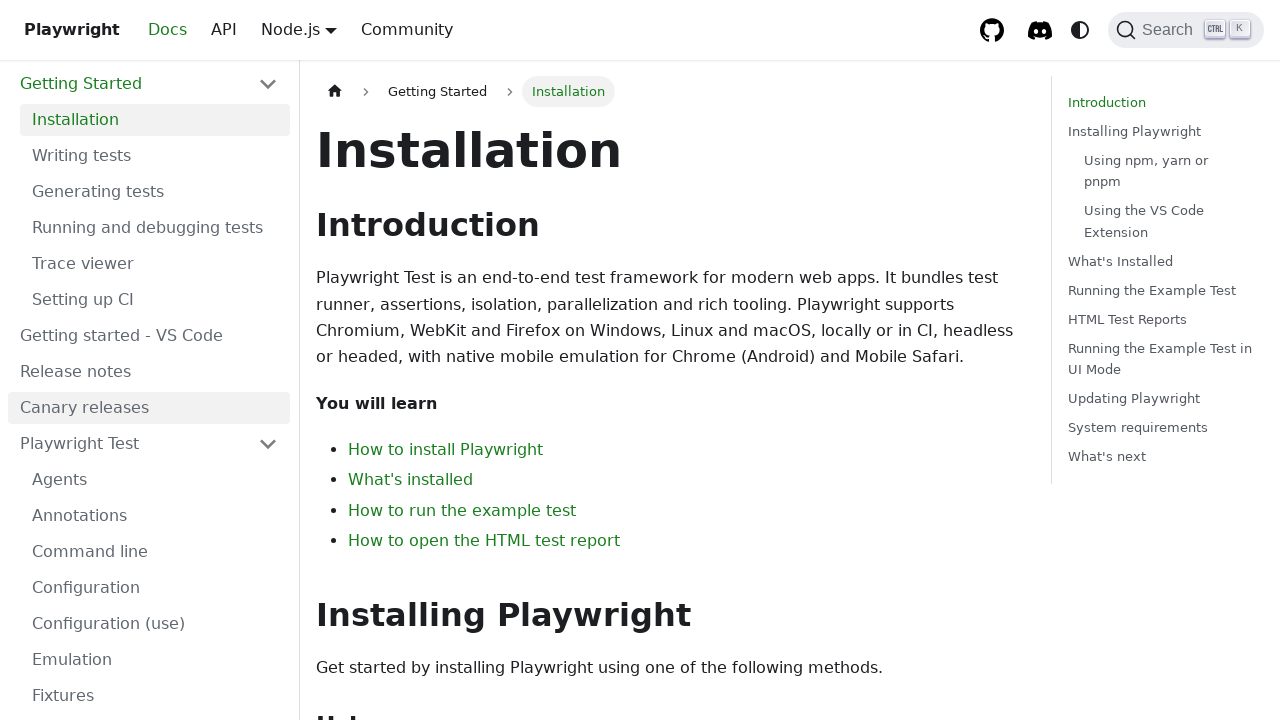

Verified 'Installation' heading is visible on the documentation page
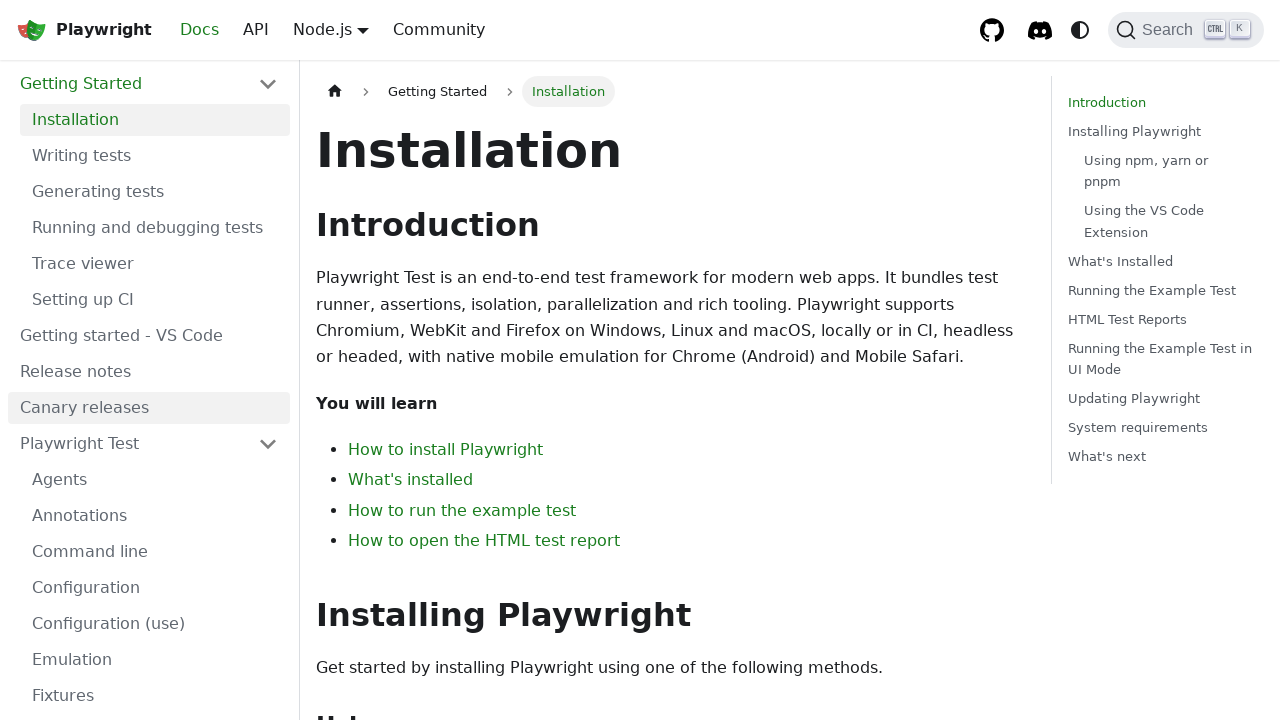

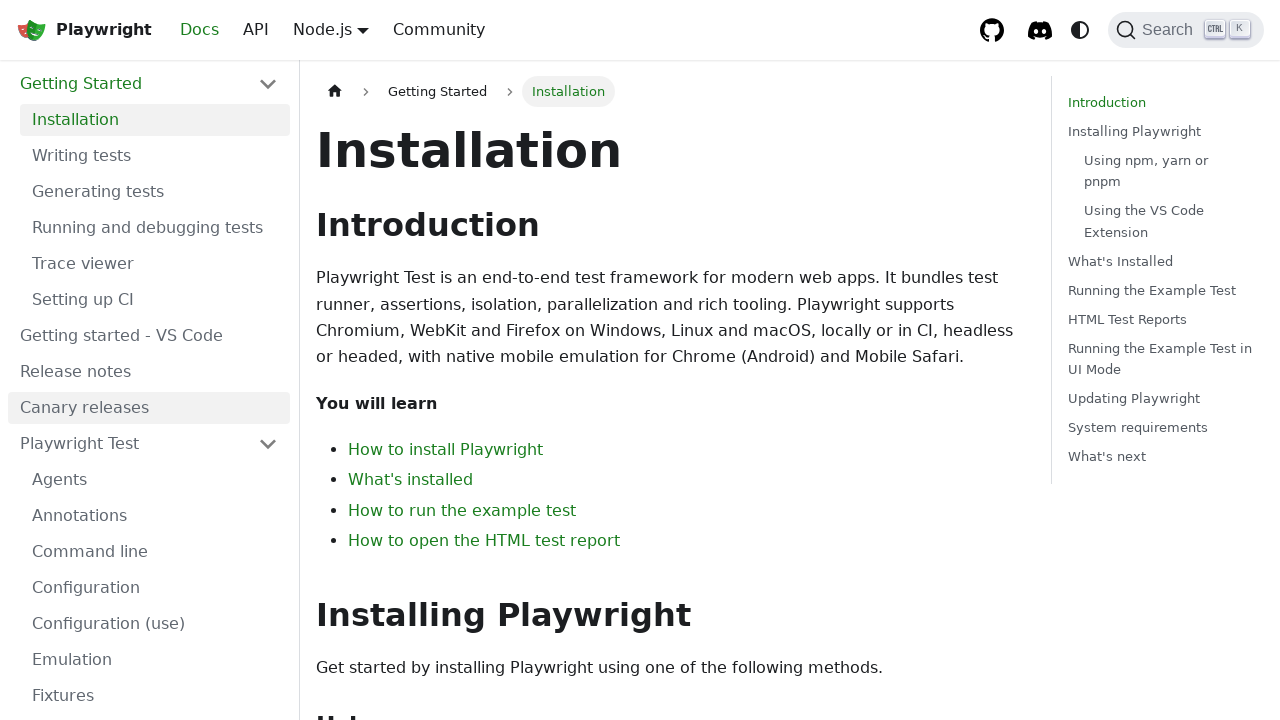